Tests the bird search functionality by entering a bird name character by character into the search box and verifying that search results with scientific names are displayed.

Starting URL: https://www.knutas.com/birdsearch/

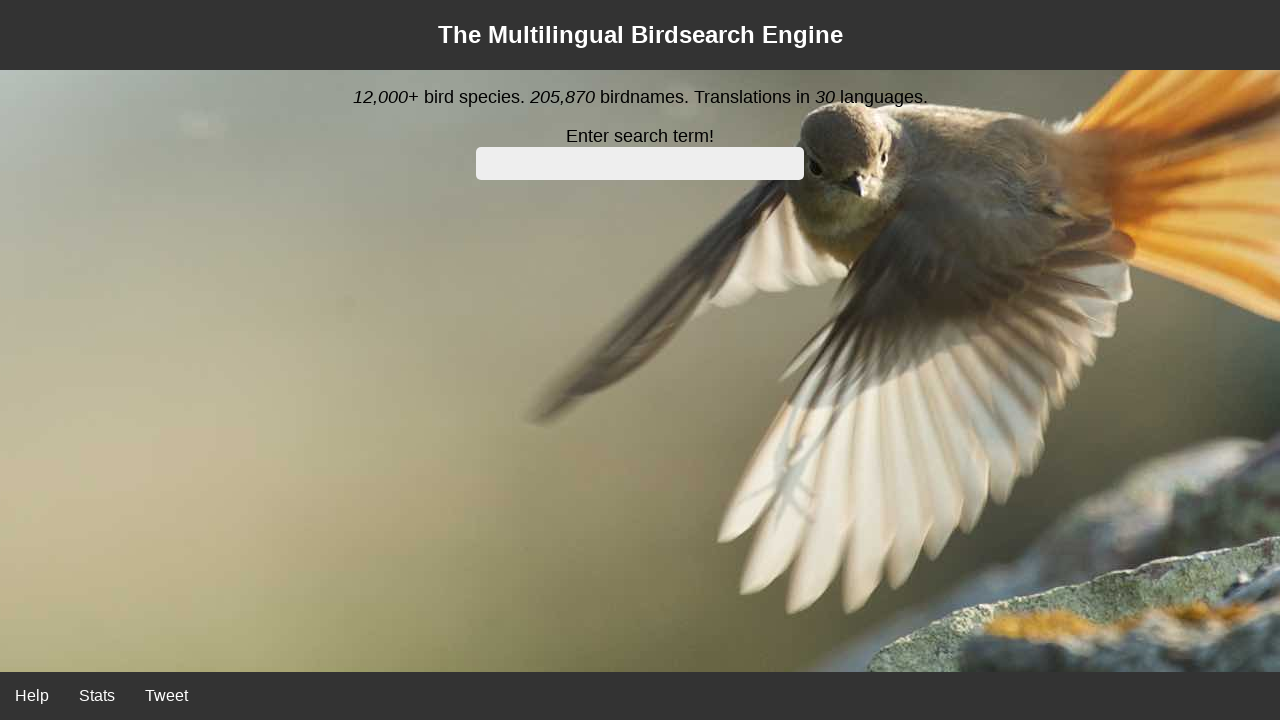

Located the search input box
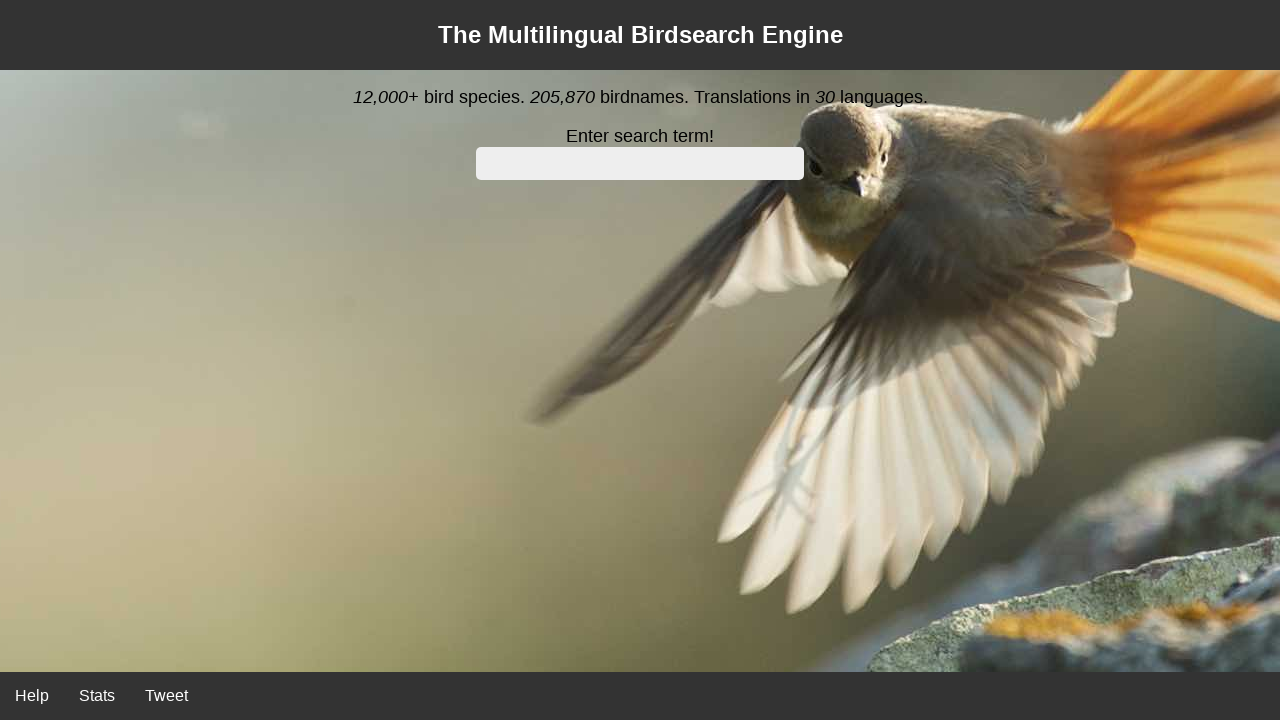

Typed character 'r' into search box on xpath=//input >> nth=0
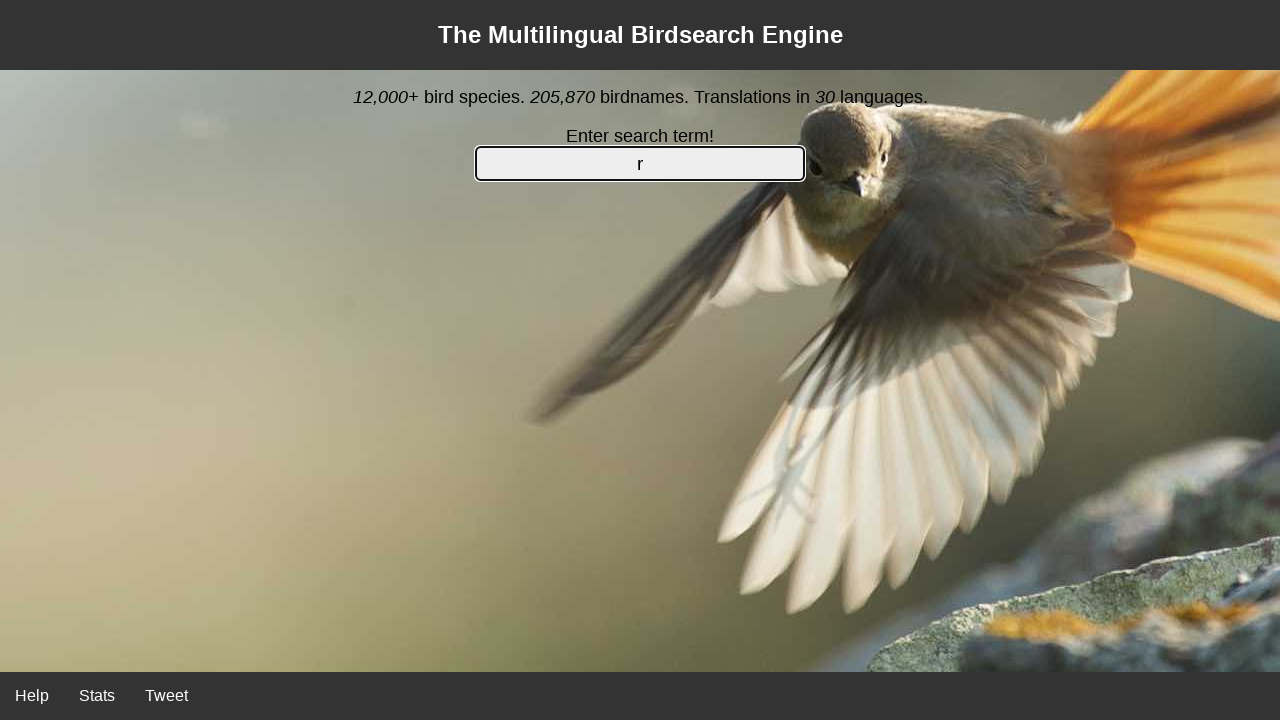

Typed character 'o' into search box on xpath=//input >> nth=0
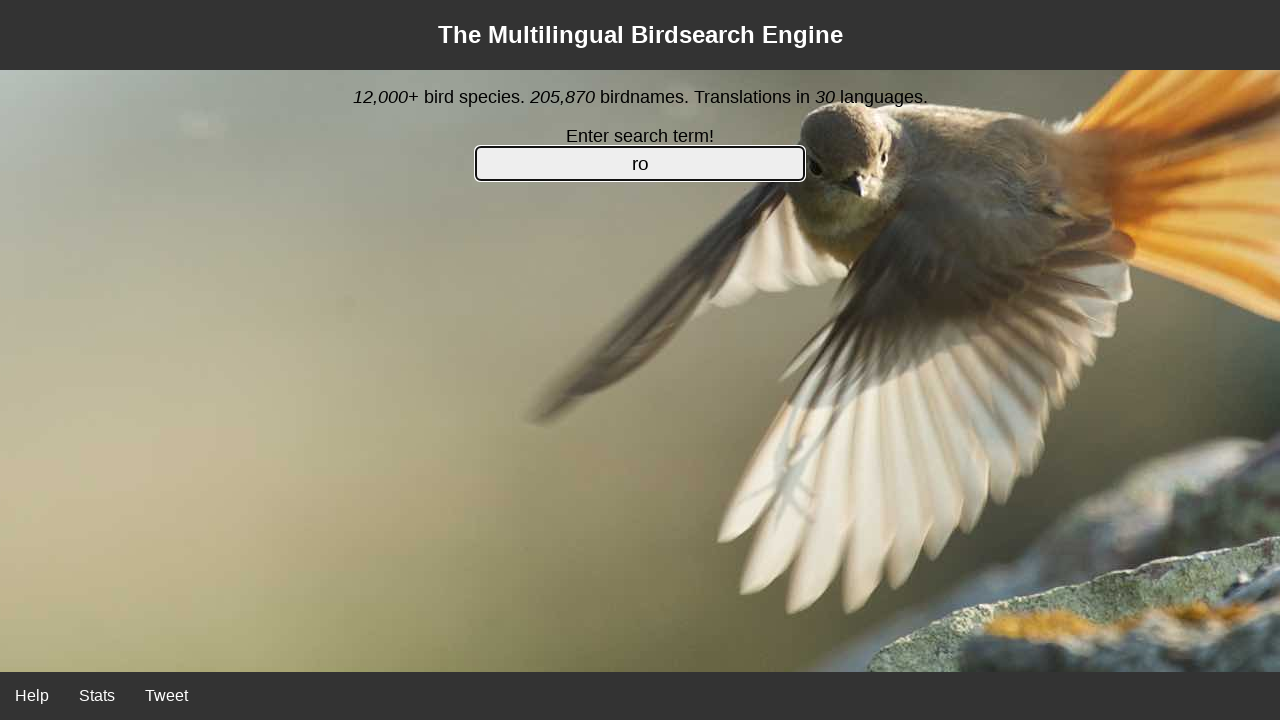

Typed character 'b' into search box on xpath=//input >> nth=0
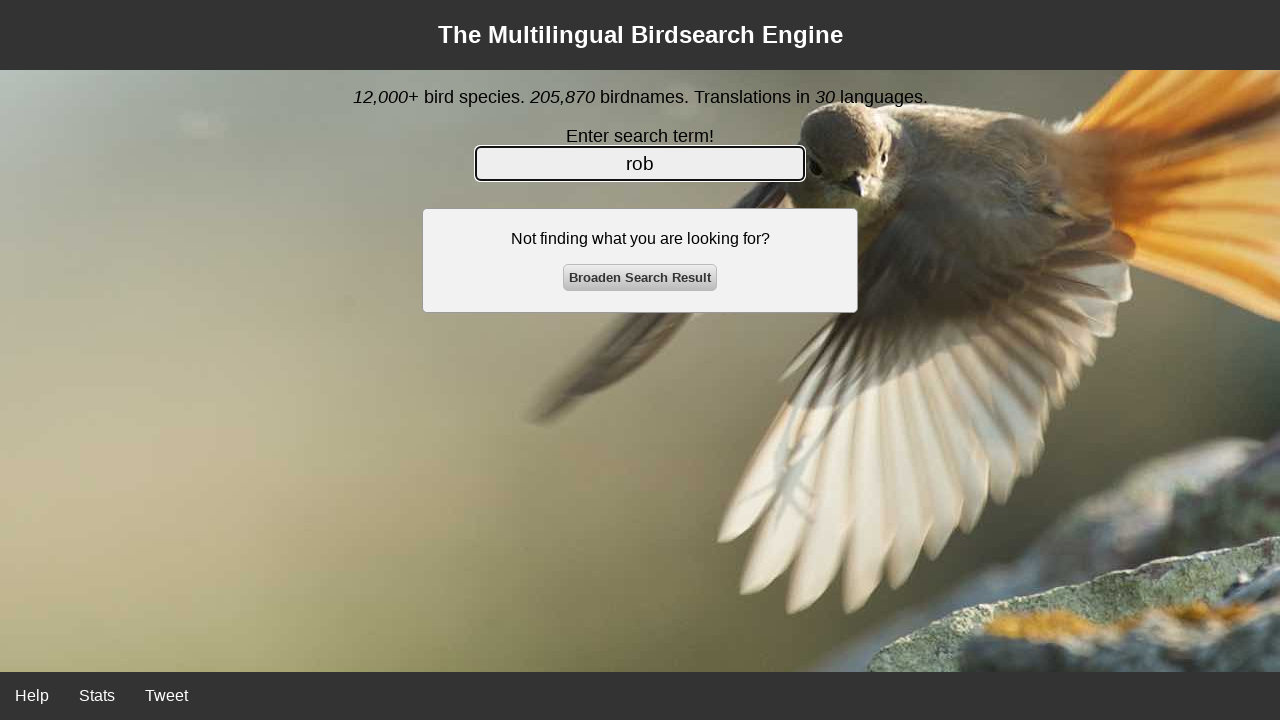

Typed character 'i' into search box on xpath=//input >> nth=0
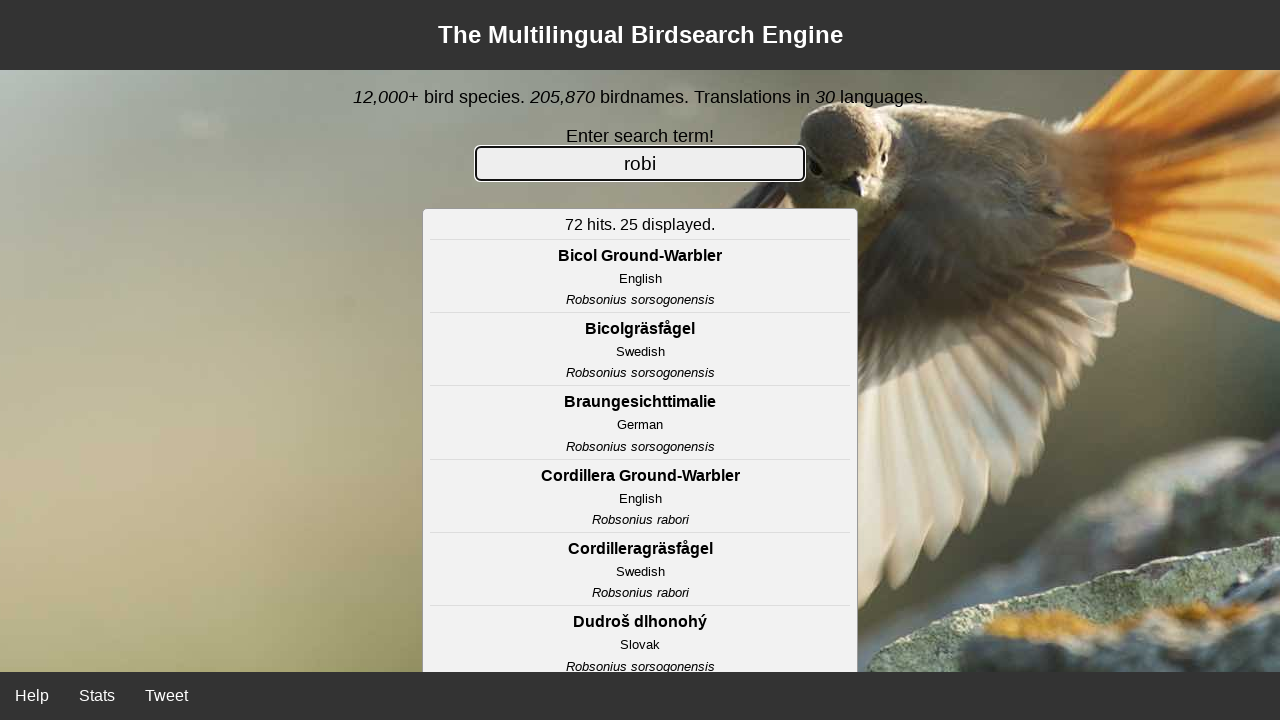

Waited 500ms before typing final character
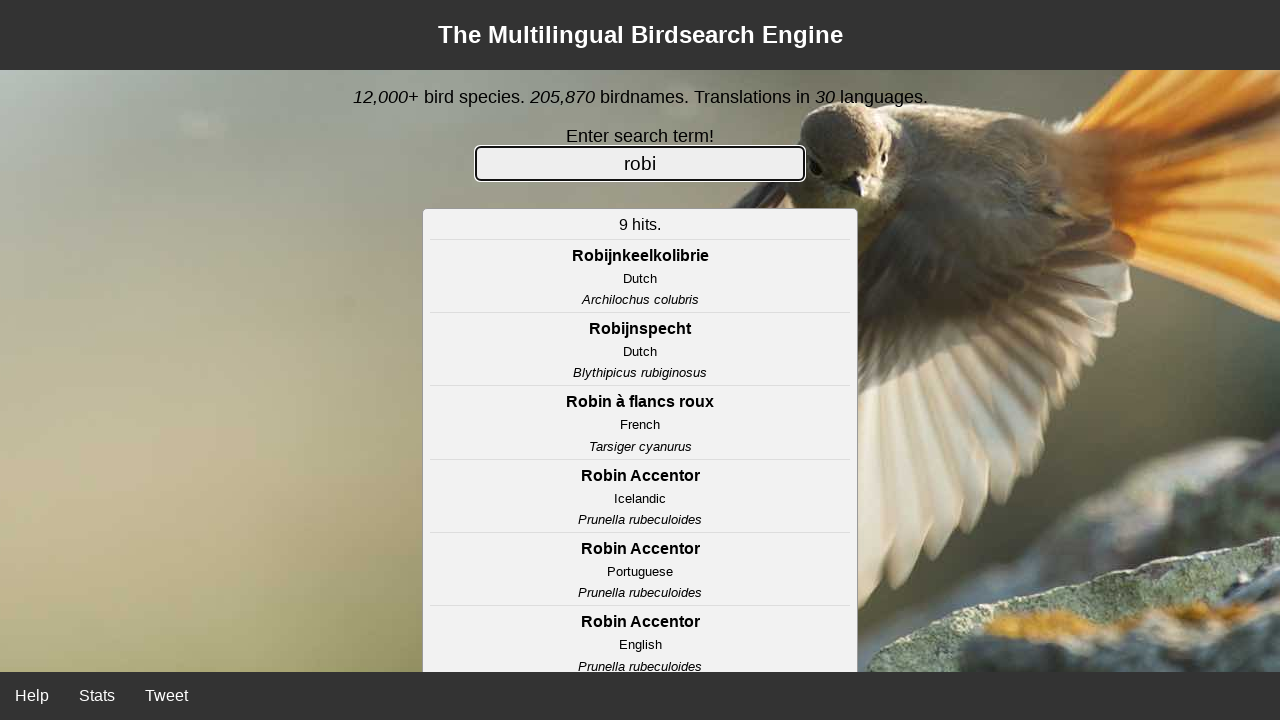

Typed final character 'n' to complete search term 'robin' on xpath=//input >> nth=0
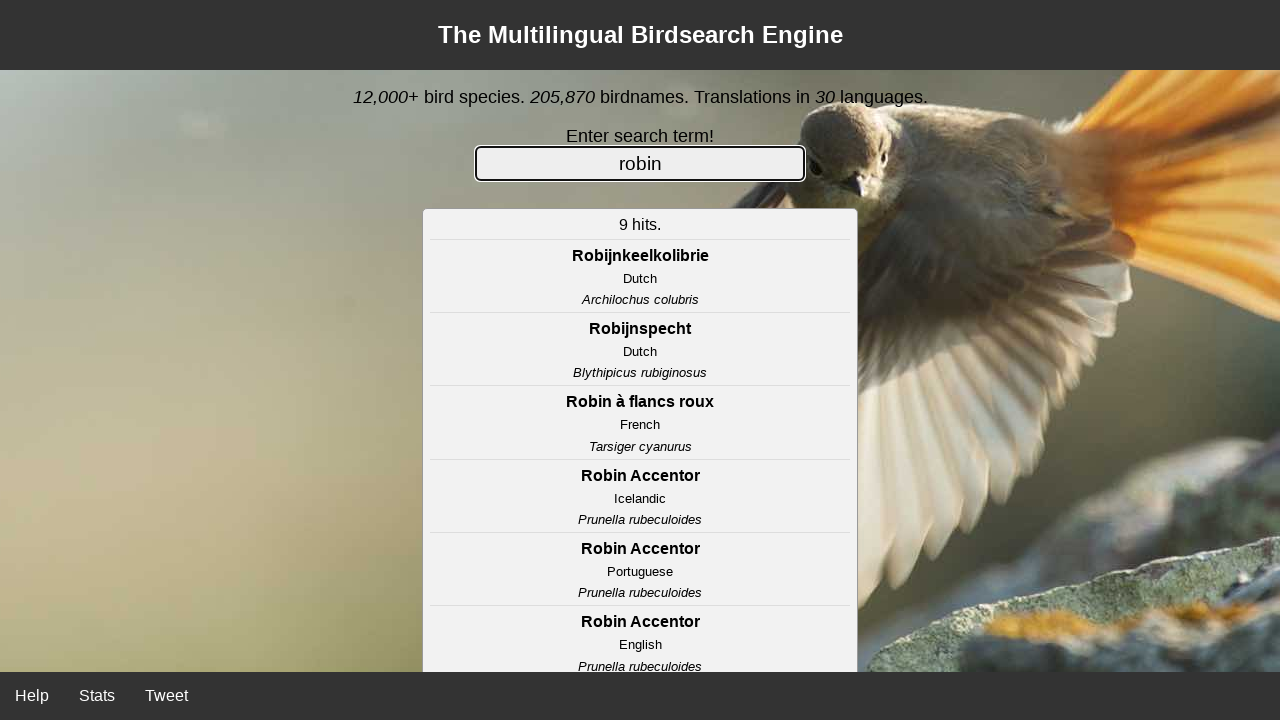

Waited 500ms for search results to render
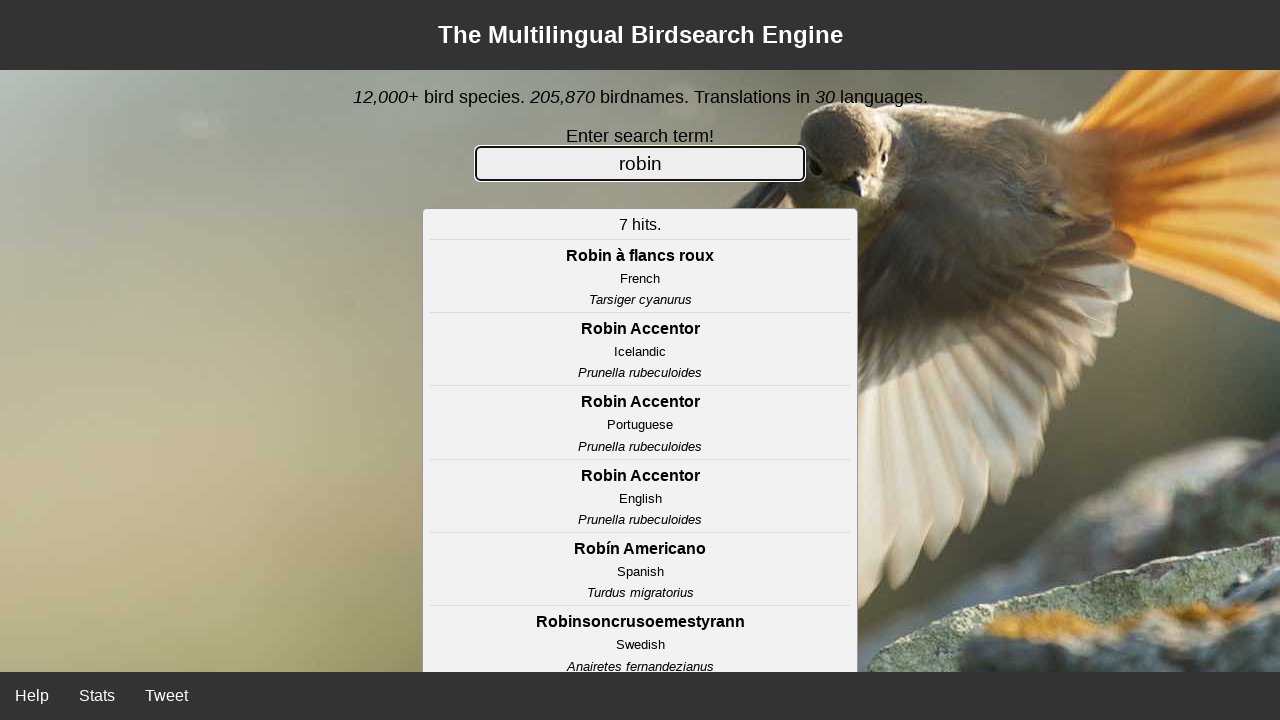

Clicked the search box at (640, 164) on xpath=//input >> nth=0
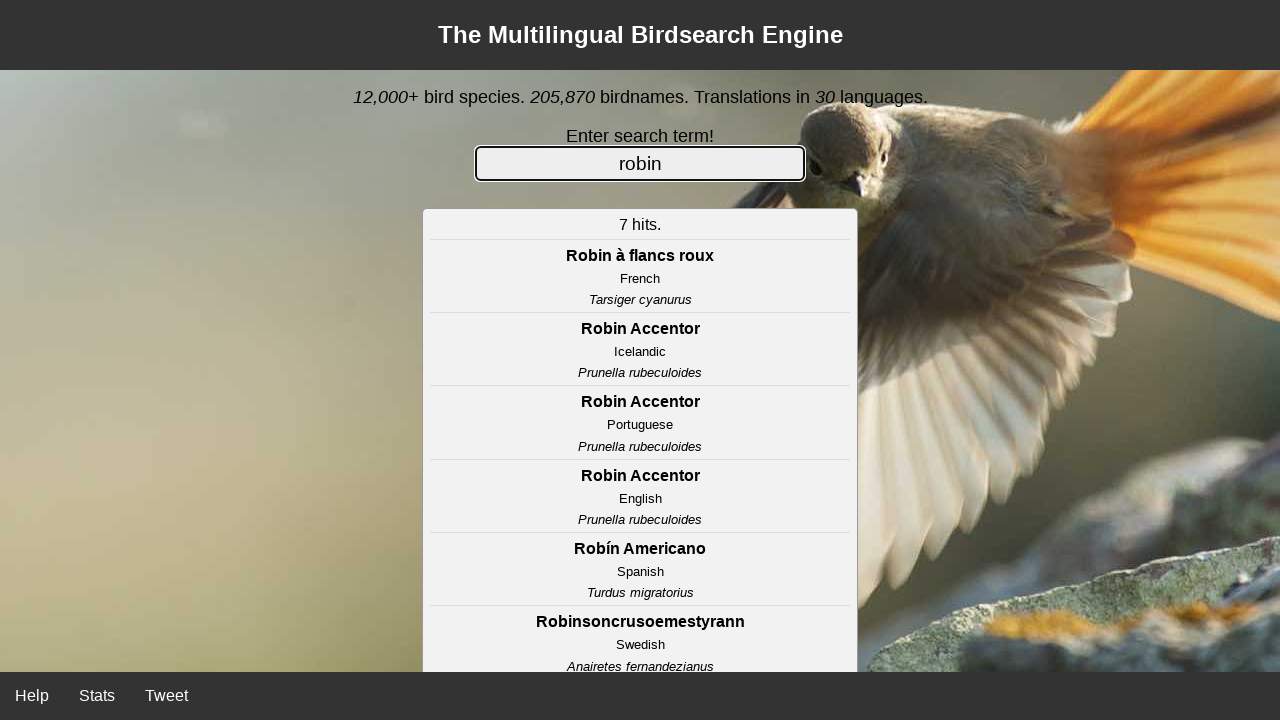

Search results with scientific names (in italics) appeared
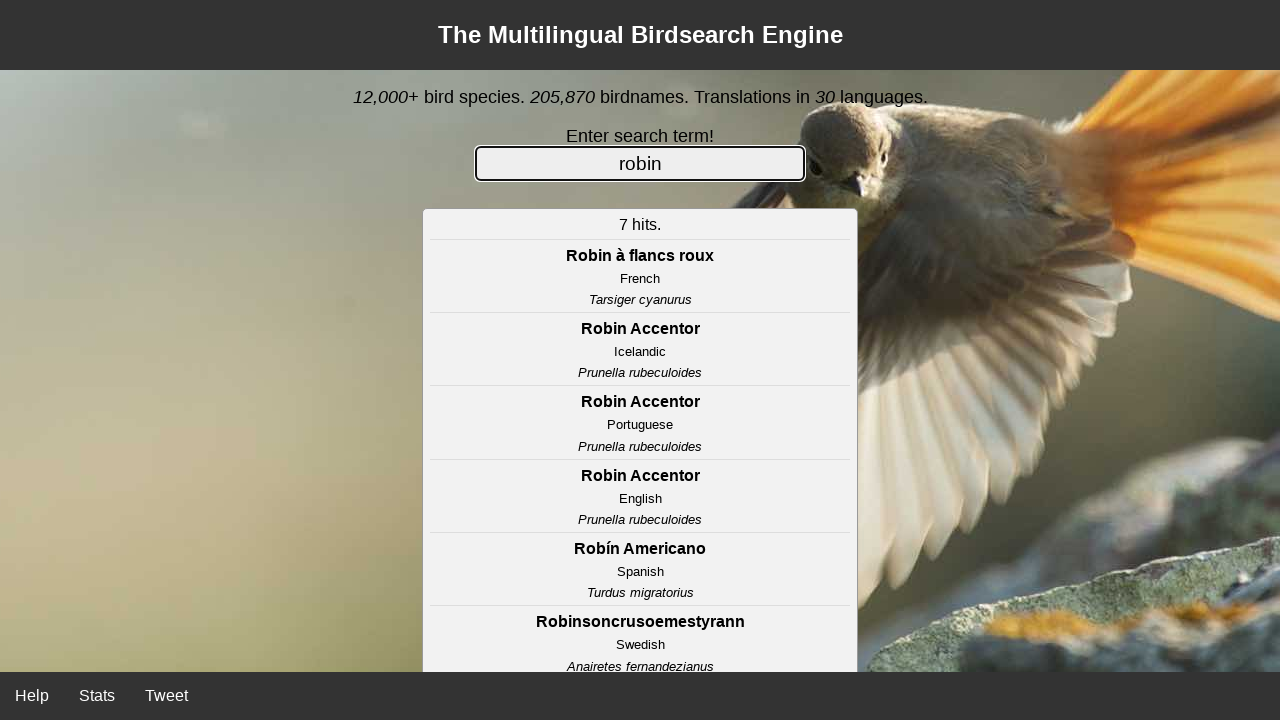

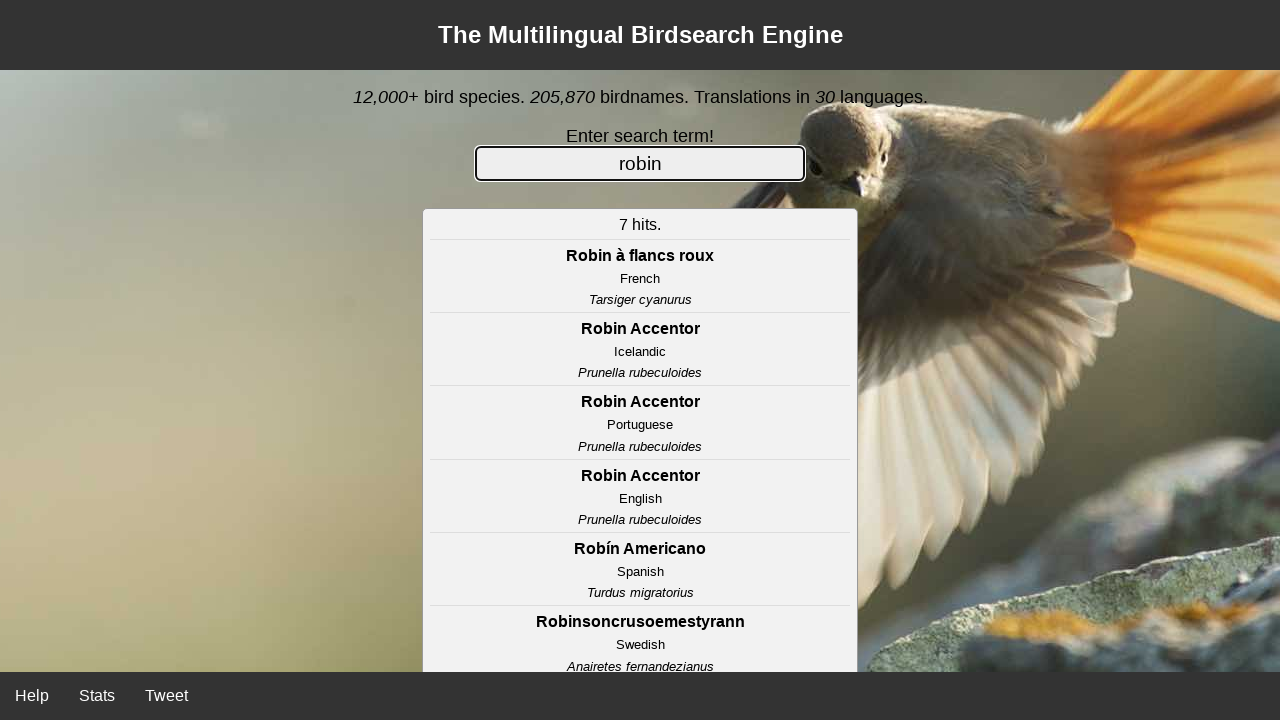